Launches the Flipkart homepage and waits for the page to load. This is a basic smoke test to verify the site is accessible.

Starting URL: https://www.flipkart.com/

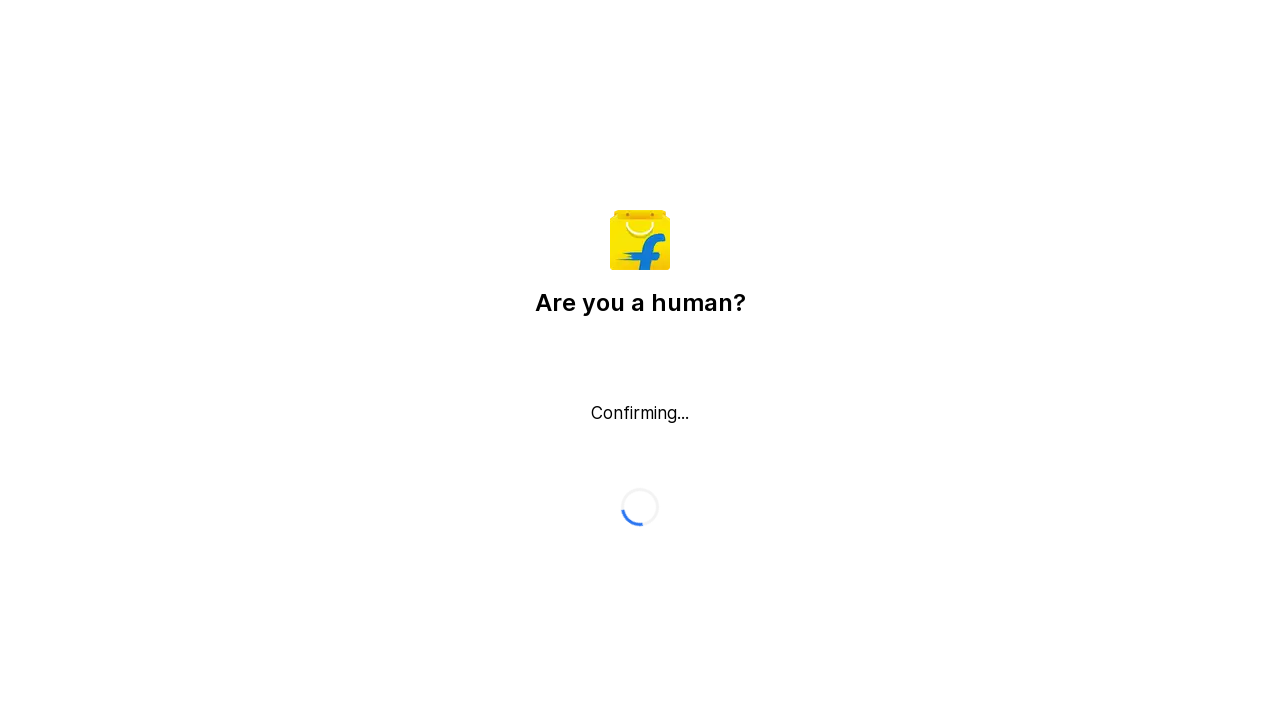

Waited for page DOM to fully load
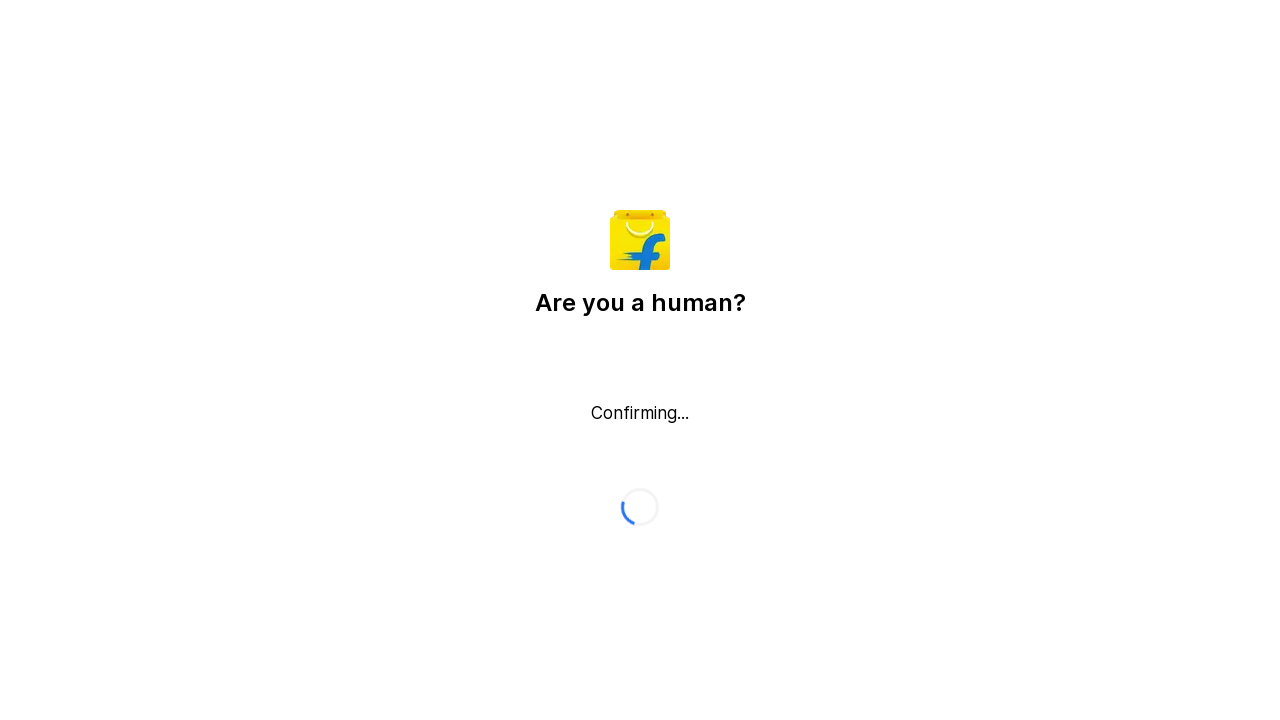

Verified body element is present on Flipkart homepage
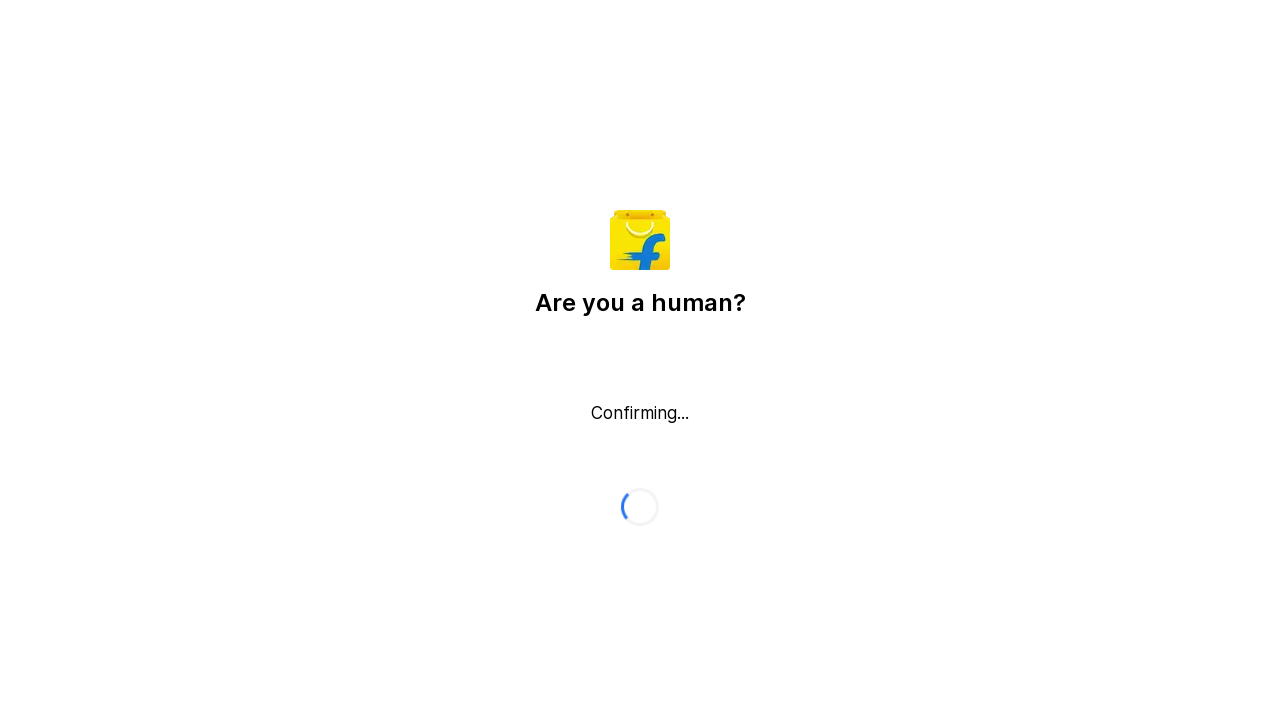

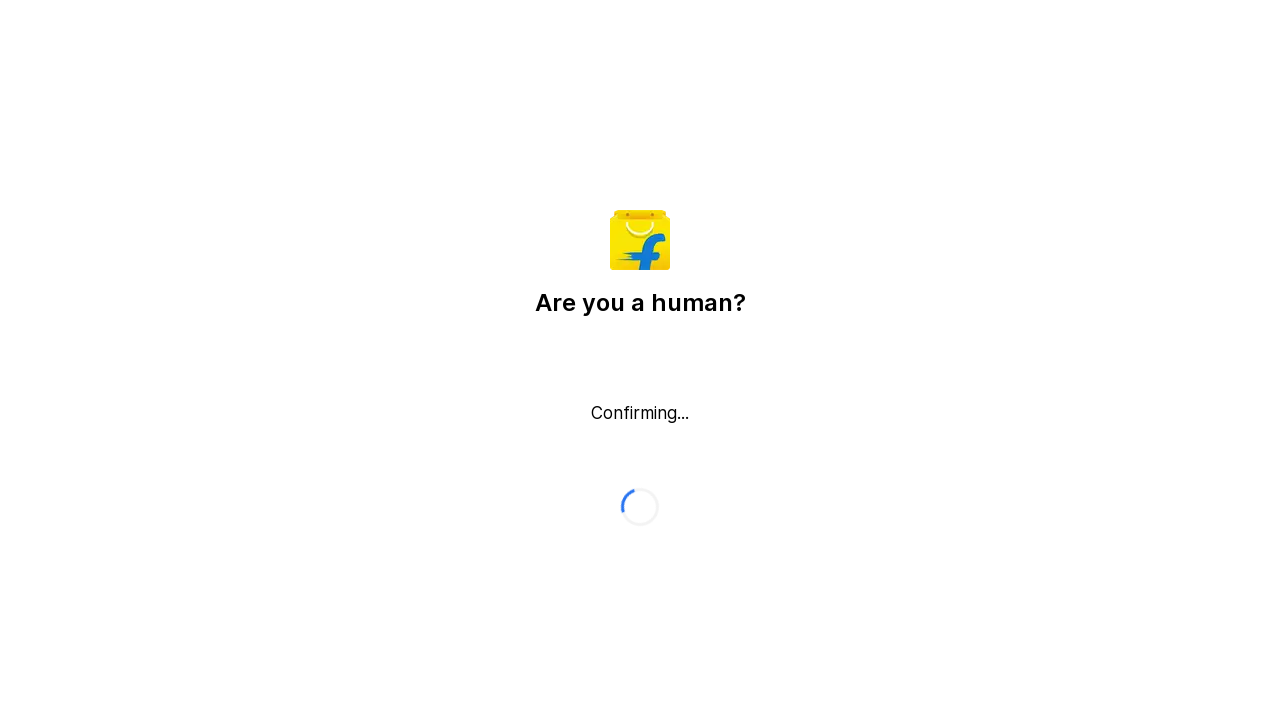